Navigates to the Time and Date world clock page and verifies that tables are present on the page.

Starting URL: https://www.timeanddate.com/worldclock/

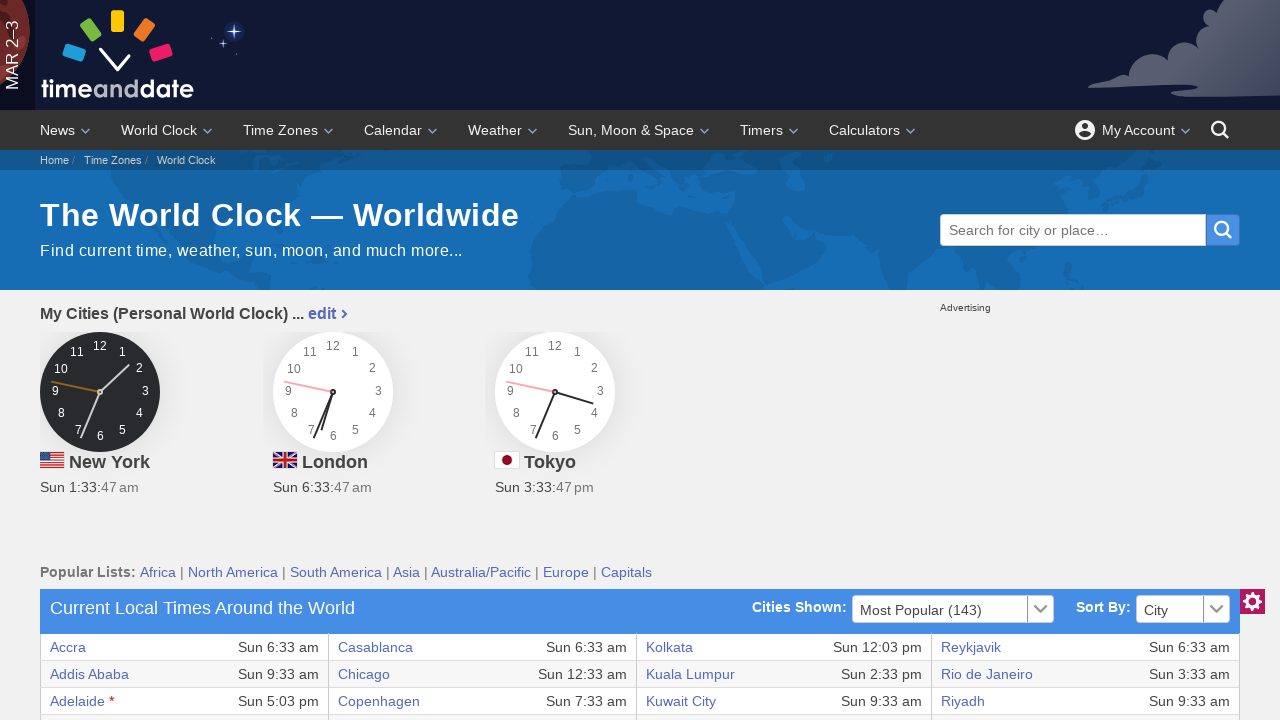

Navigated to Time and Date world clock page
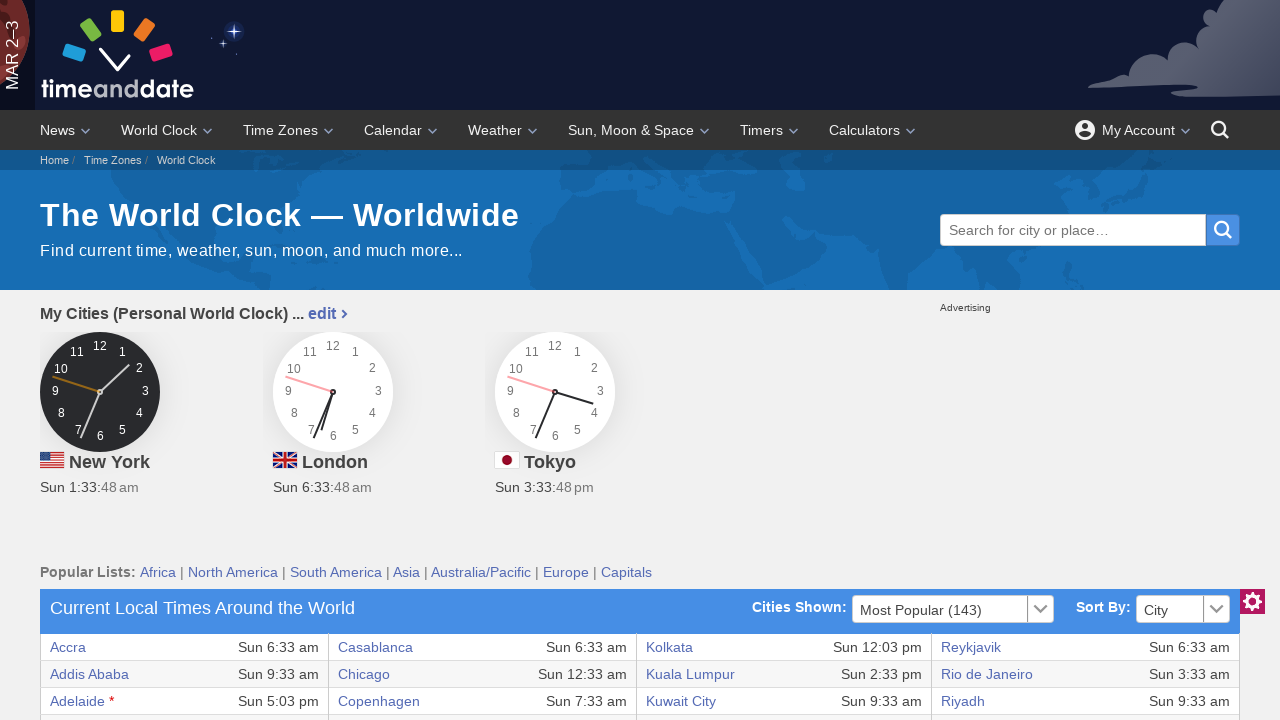

Table selector appeared on the page
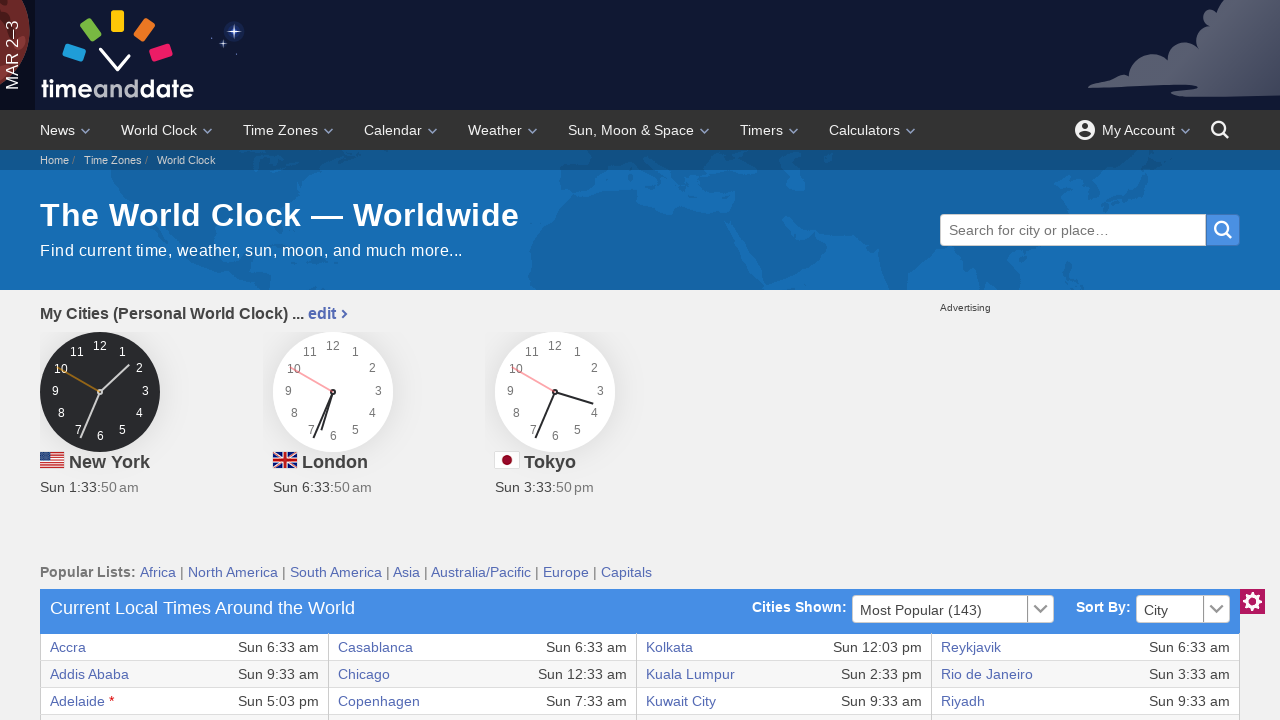

Located all table elements on the page
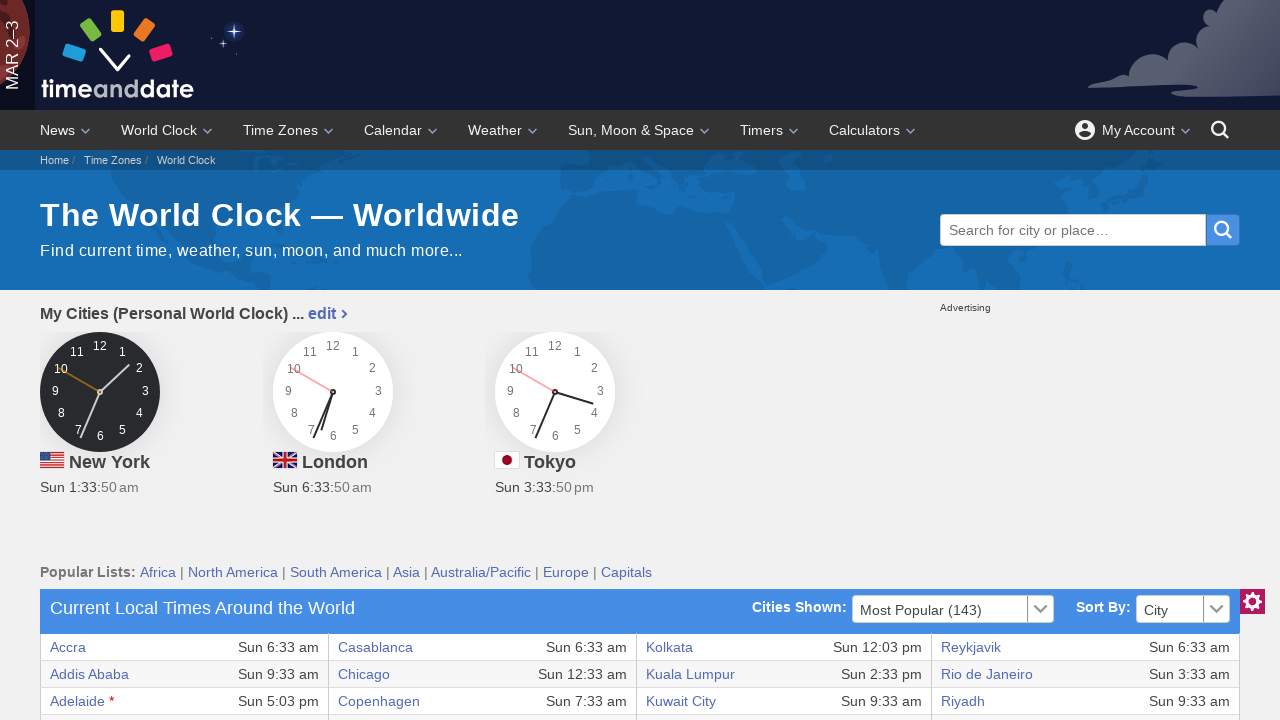

Verified that tables are present on the world clock page
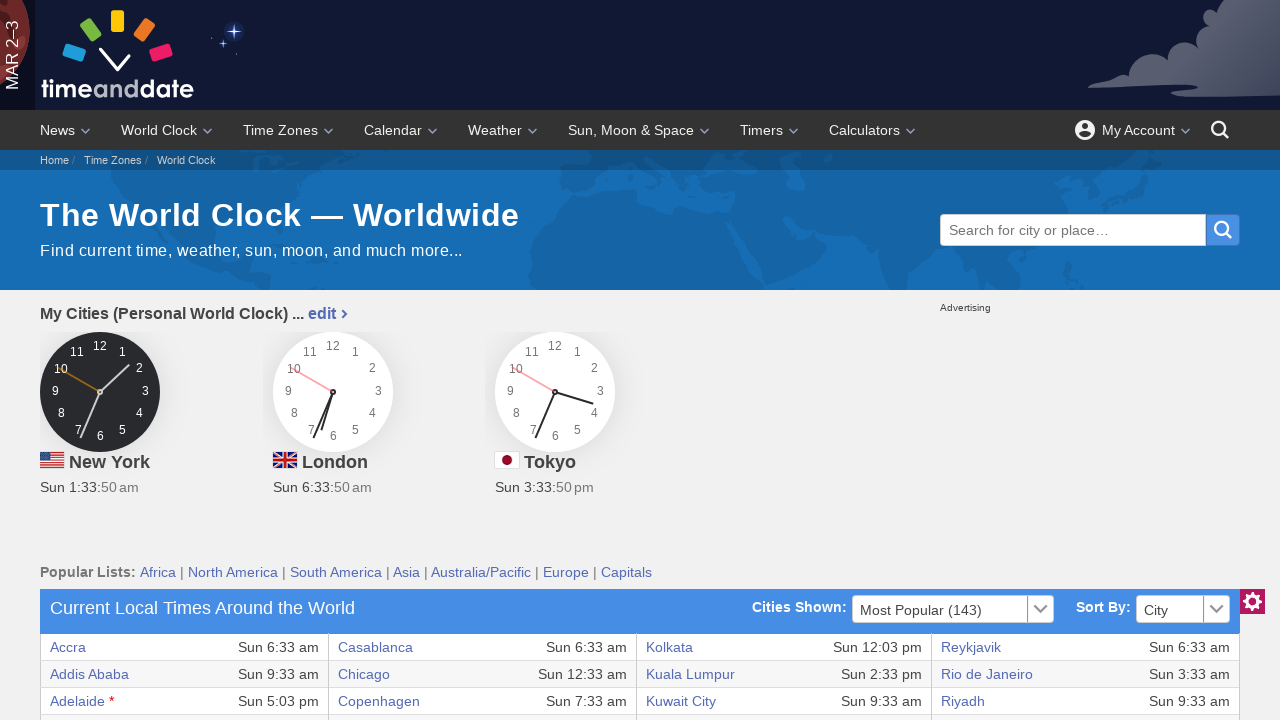

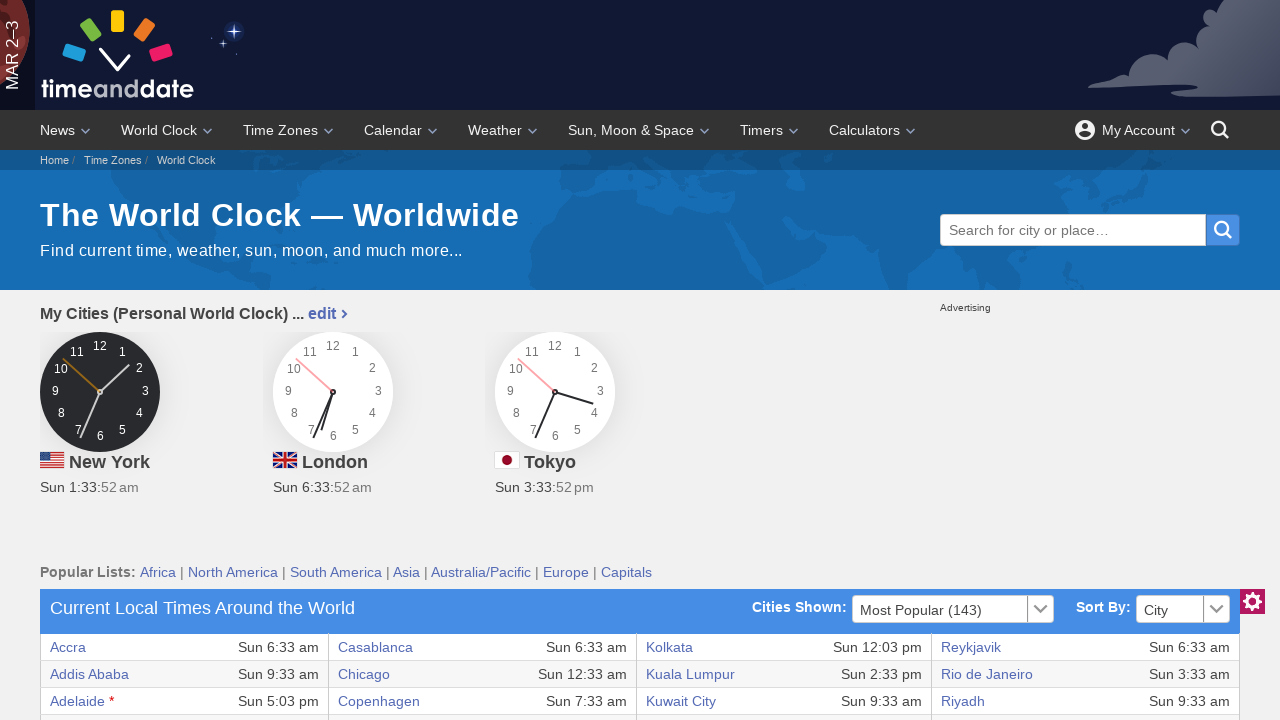